Navigates to the Automation Exercise homepage and waits for the page to load completely.

Starting URL: https://www.automationexercise.com/

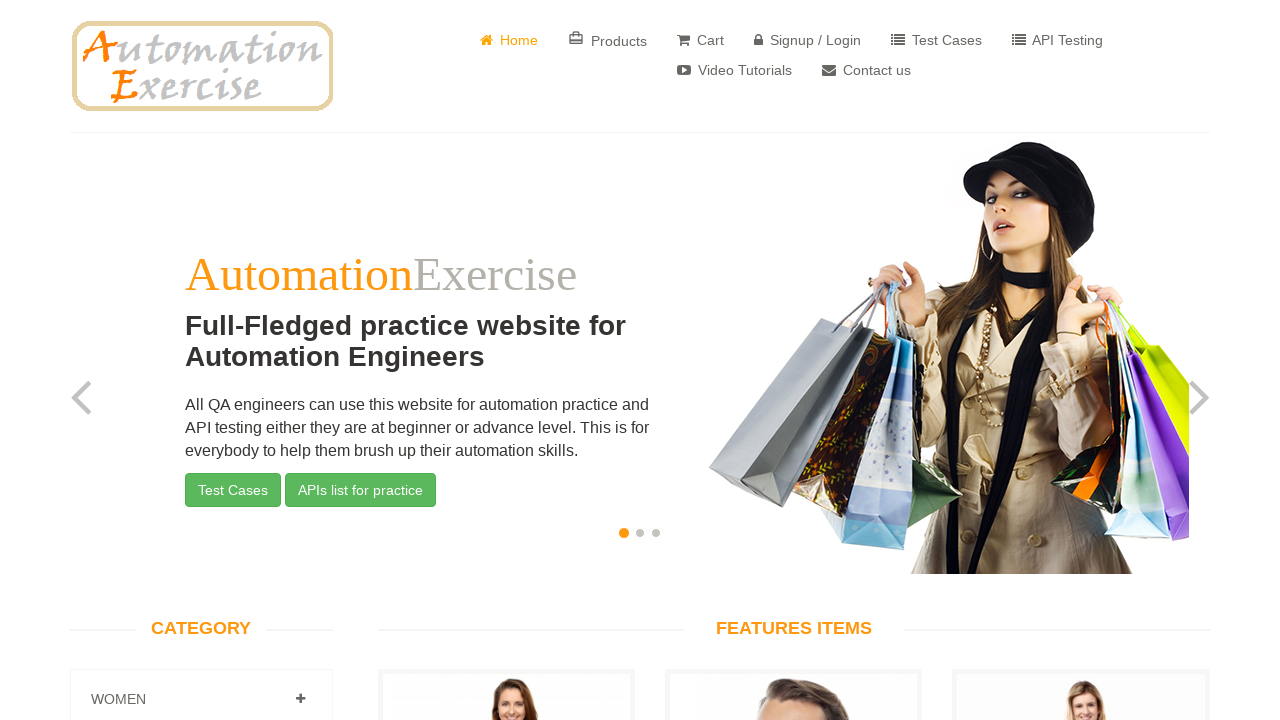

Navigated to Automation Exercise homepage
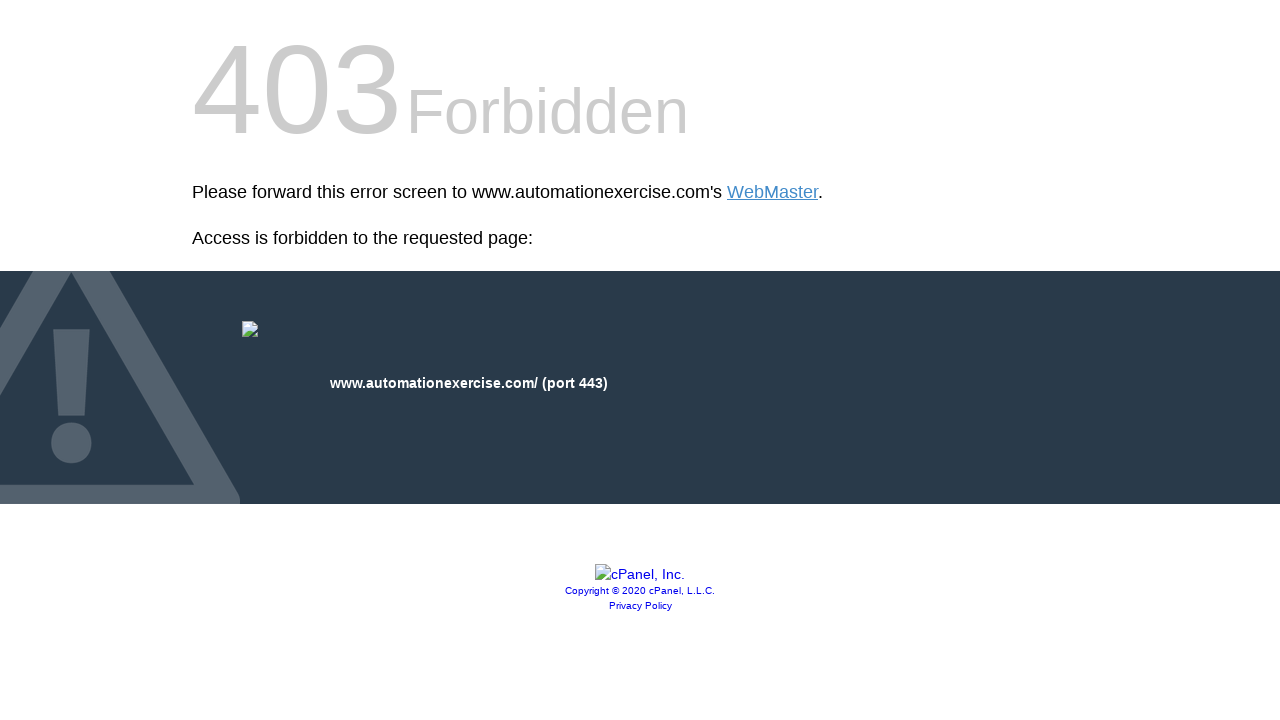

Page DOM content fully loaded
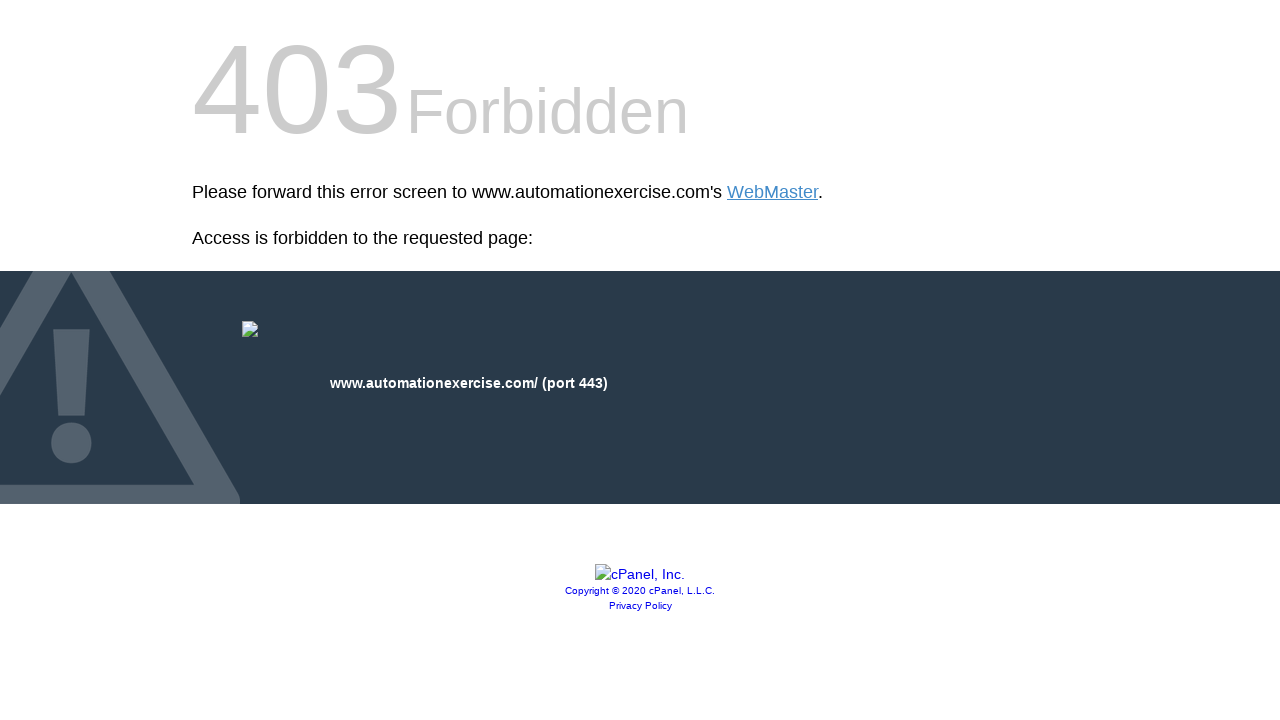

Body element is visible and page has loaded completely
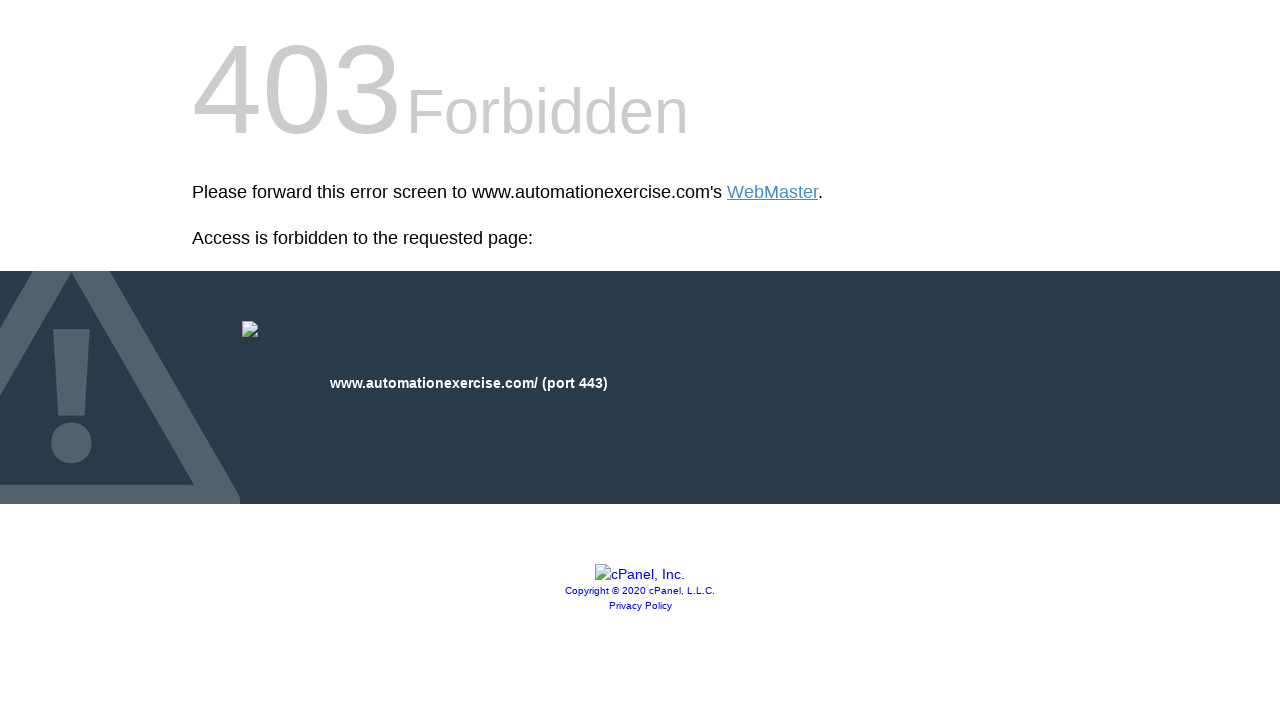

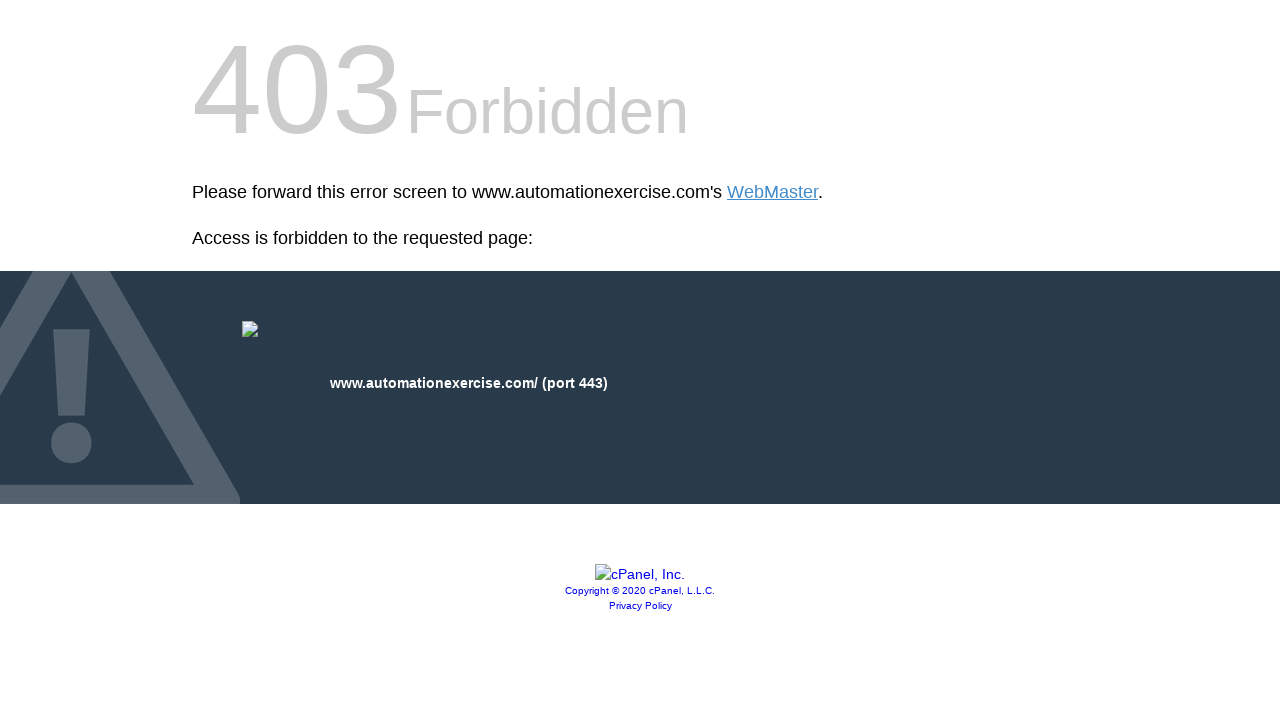